Tests opting out of A/B tests by adding an opt-out cookie before visiting the A/B test page, then verifying the heading shows "No A/B Test"

Starting URL: http://the-internet.herokuapp.com

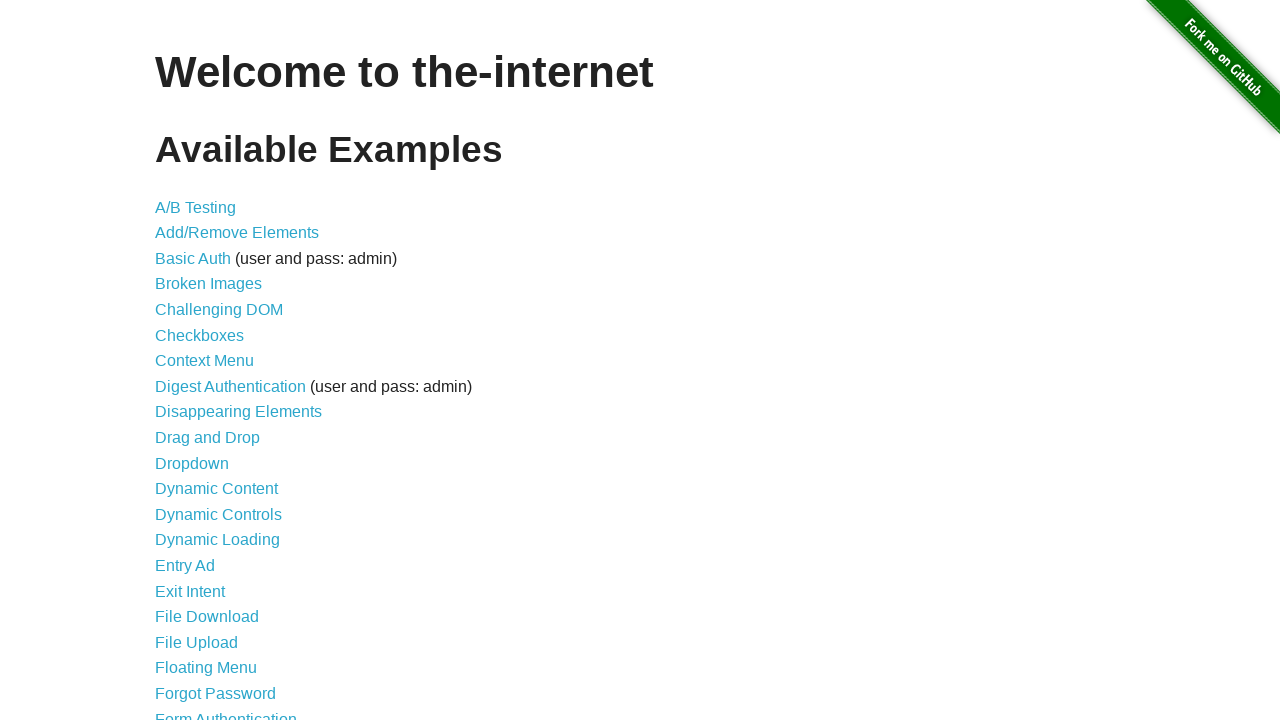

Added optimizelyOptOut cookie to opt out of A/B testing
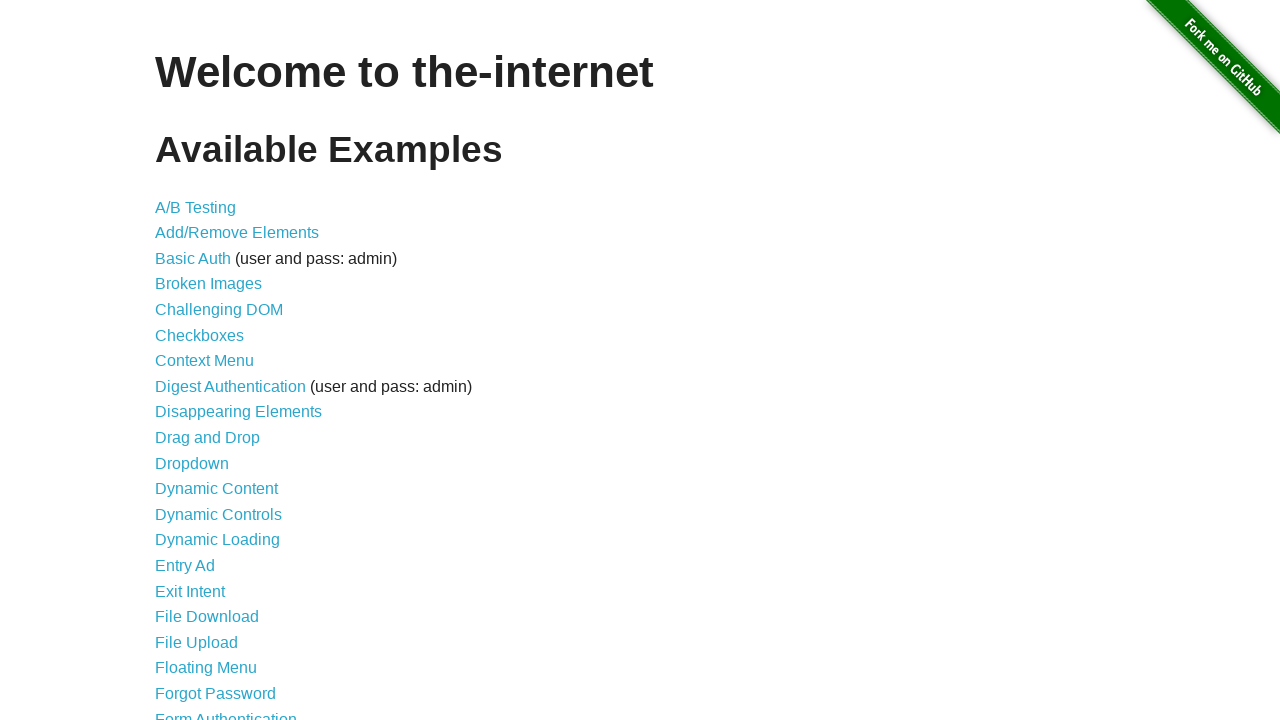

Navigated to A/B test page
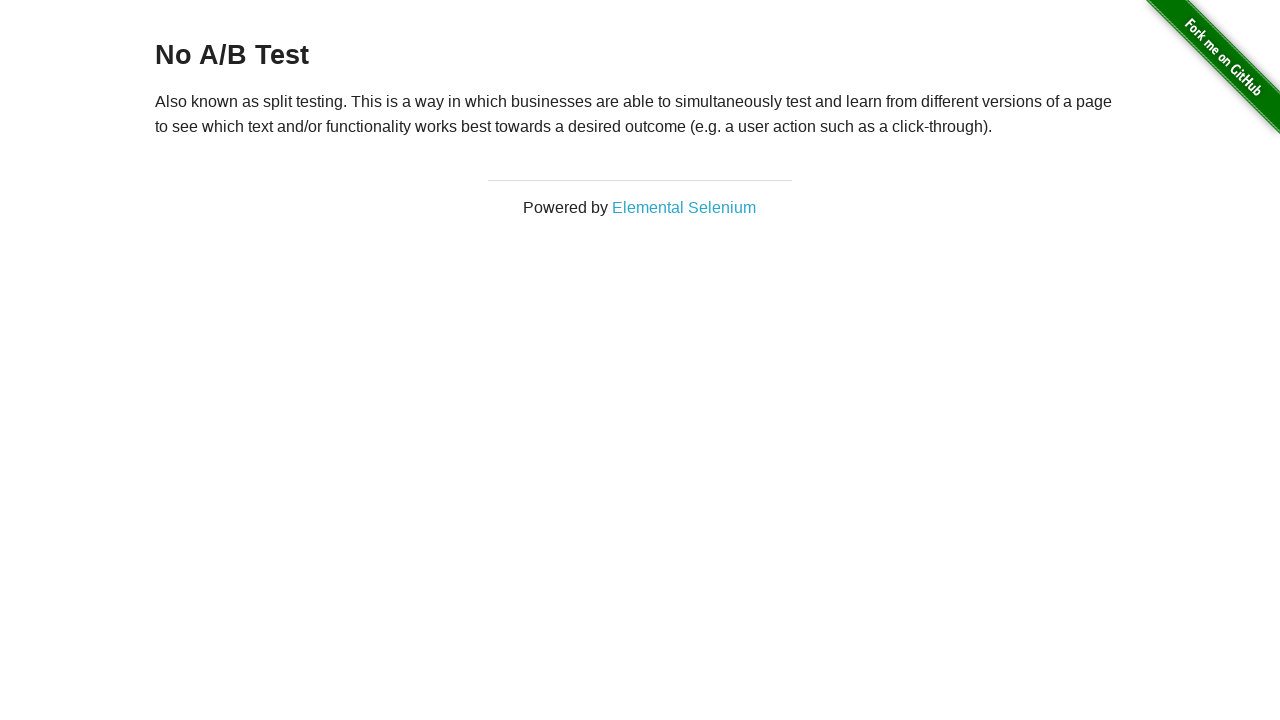

Retrieved heading text from page
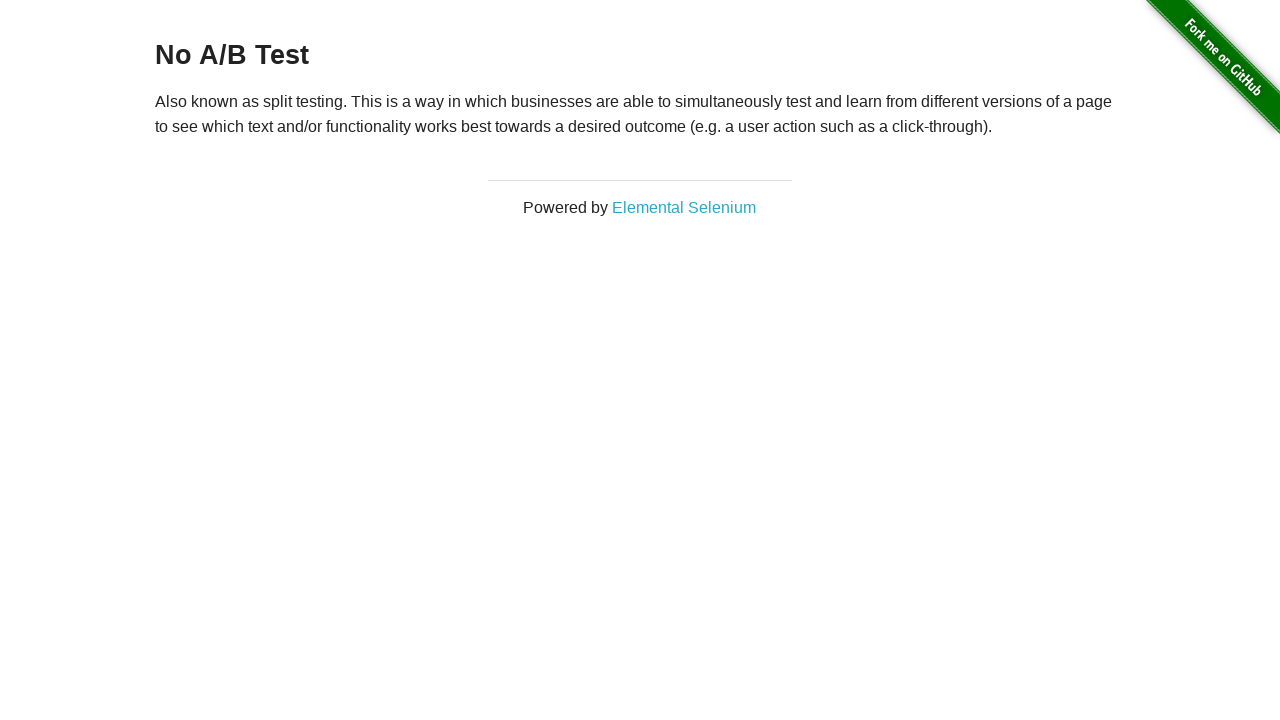

Verified heading shows 'No A/B Test', confirming successful opt-out
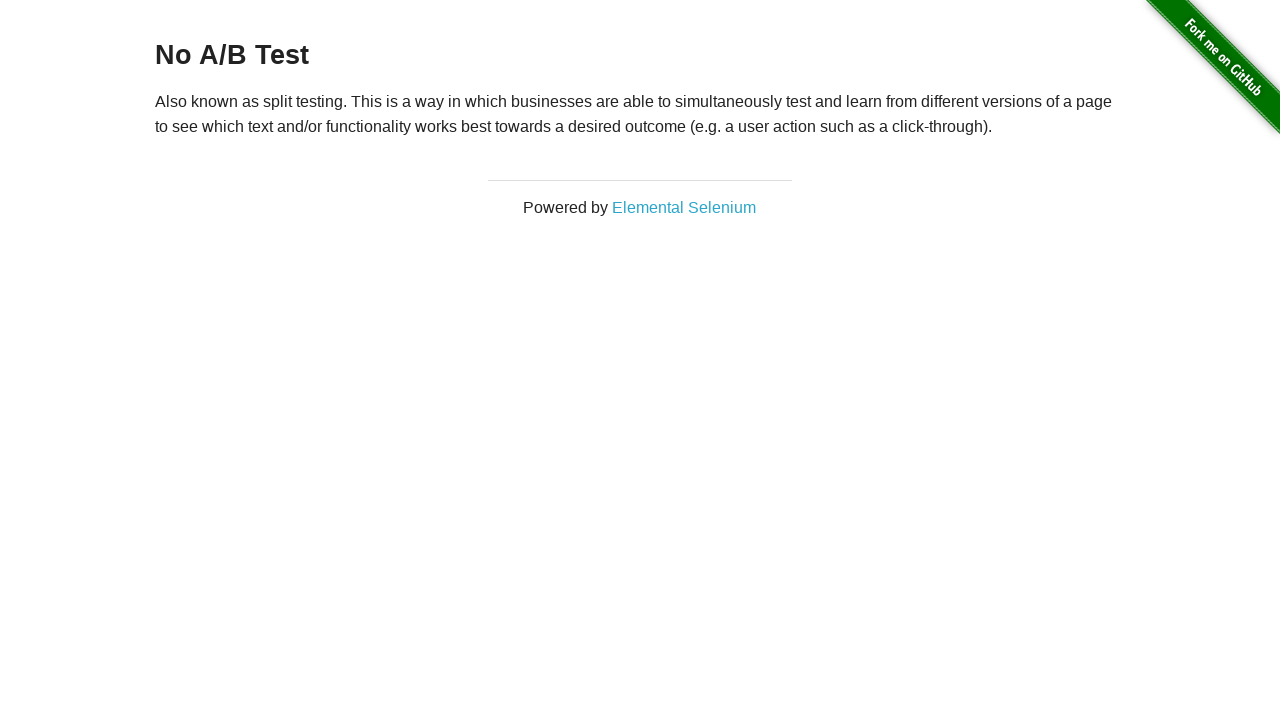

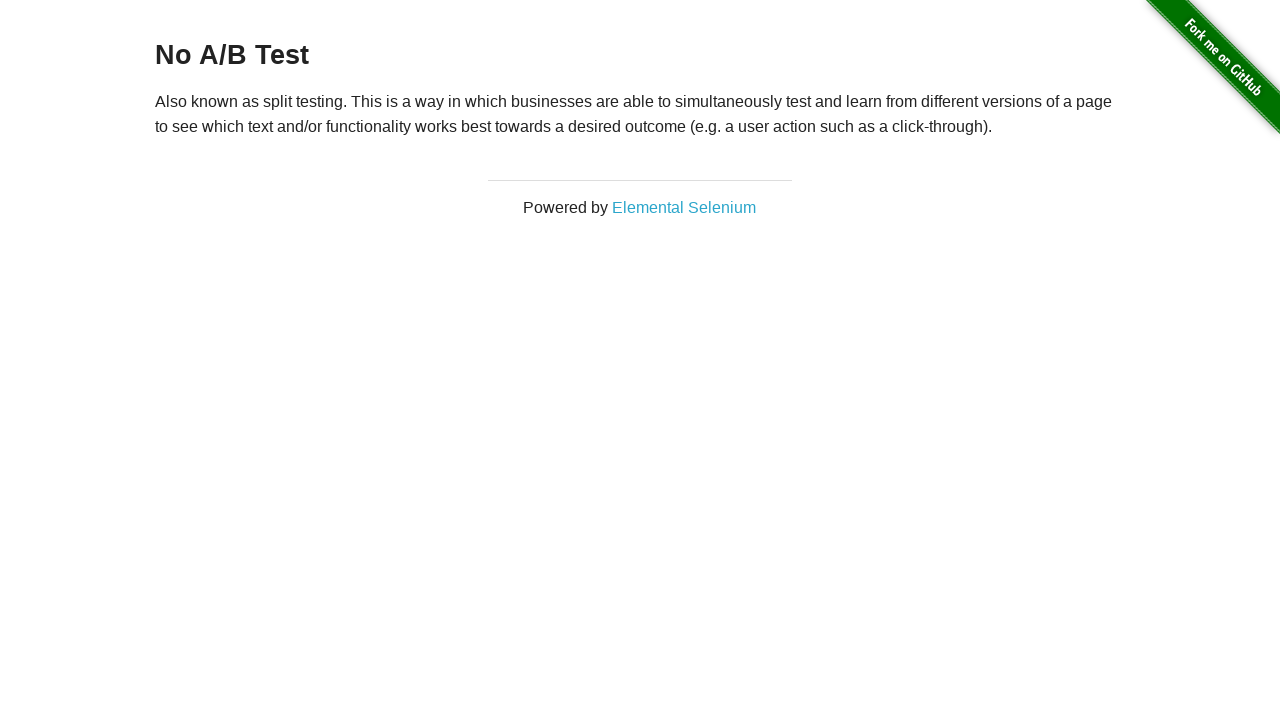